Tests that the currently applied filter is highlighted

Starting URL: https://demo.playwright.dev/todomvc

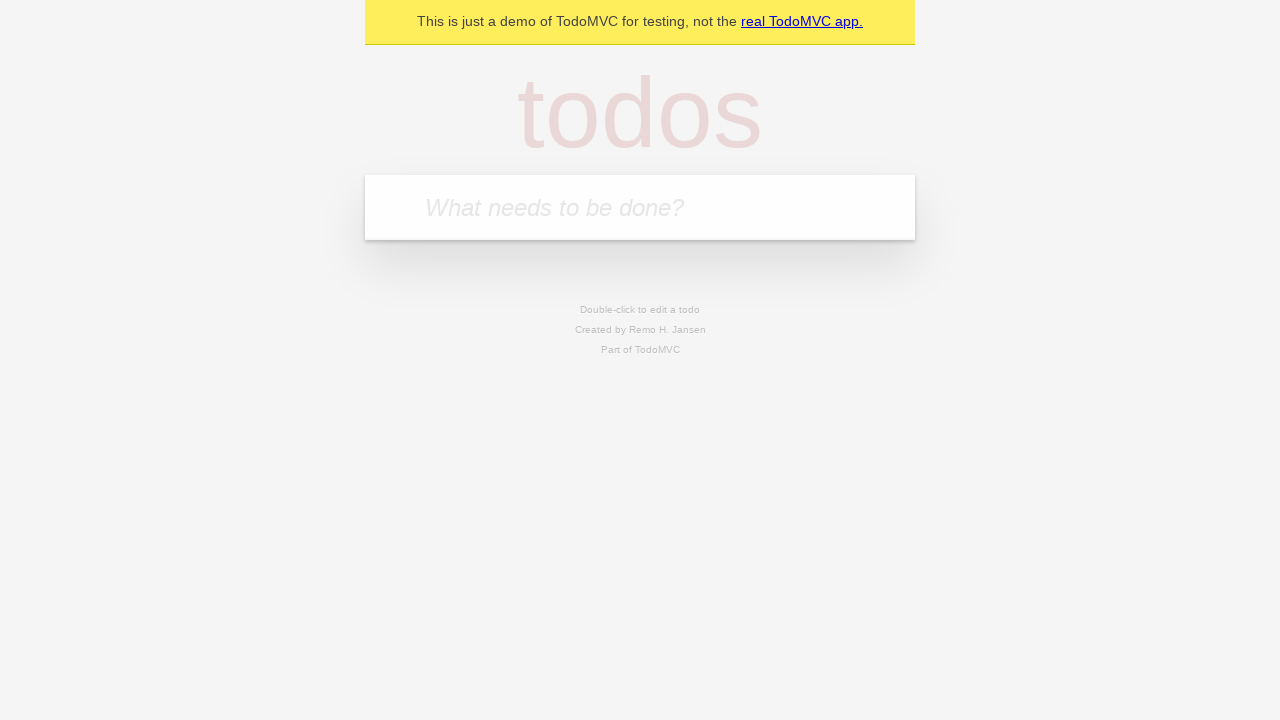

Filled todo input with 'buy some cheese' on internal:attr=[placeholder="What needs to be done?"i]
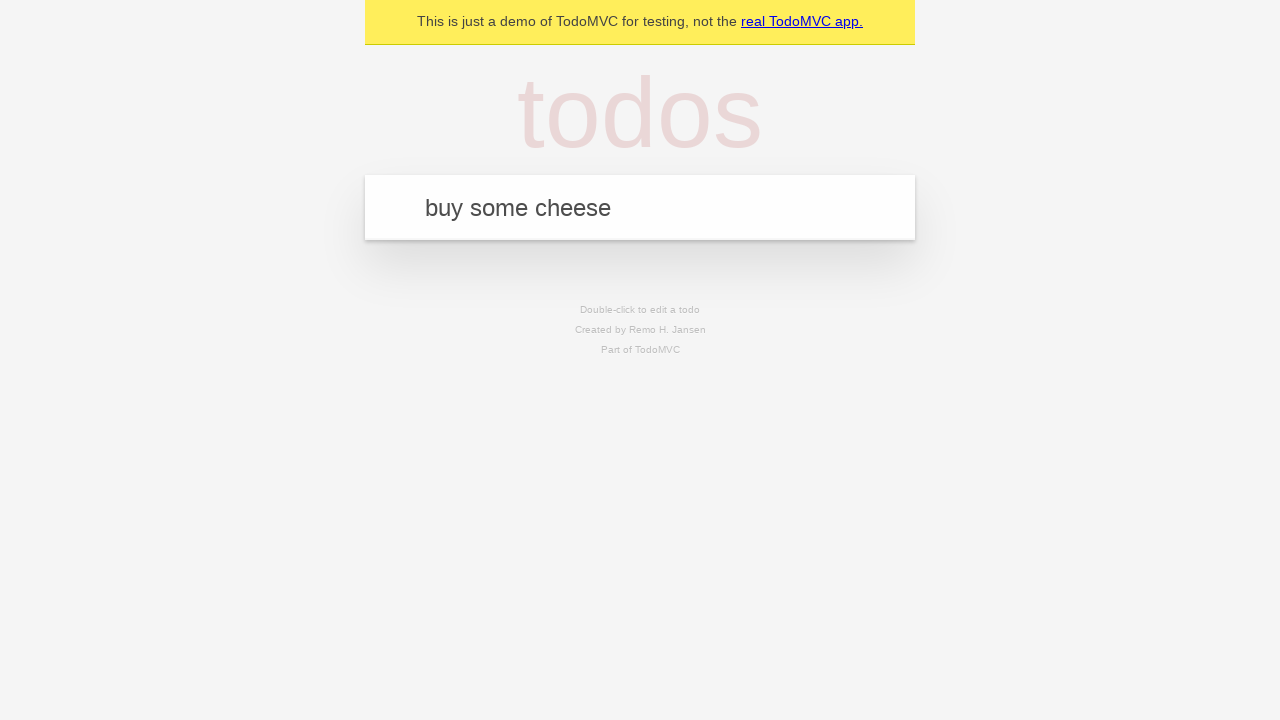

Pressed Enter to create todo 'buy some cheese' on internal:attr=[placeholder="What needs to be done?"i]
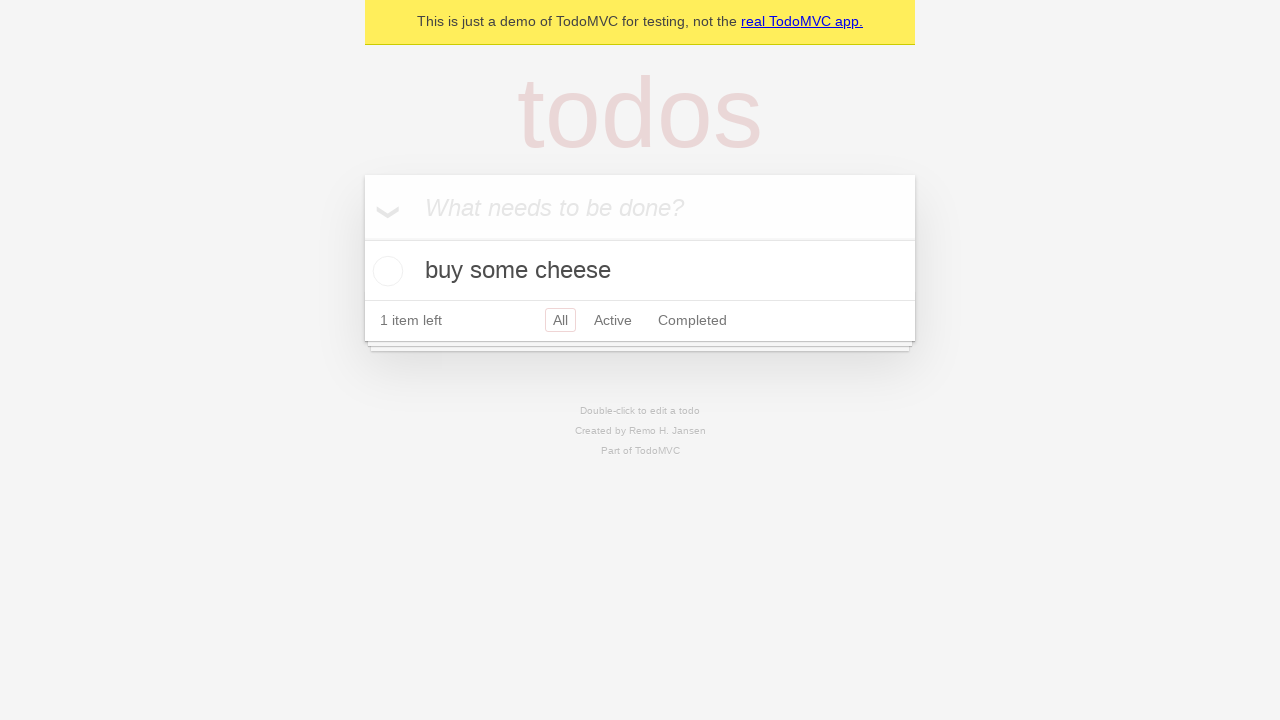

Filled todo input with 'feed the cat' on internal:attr=[placeholder="What needs to be done?"i]
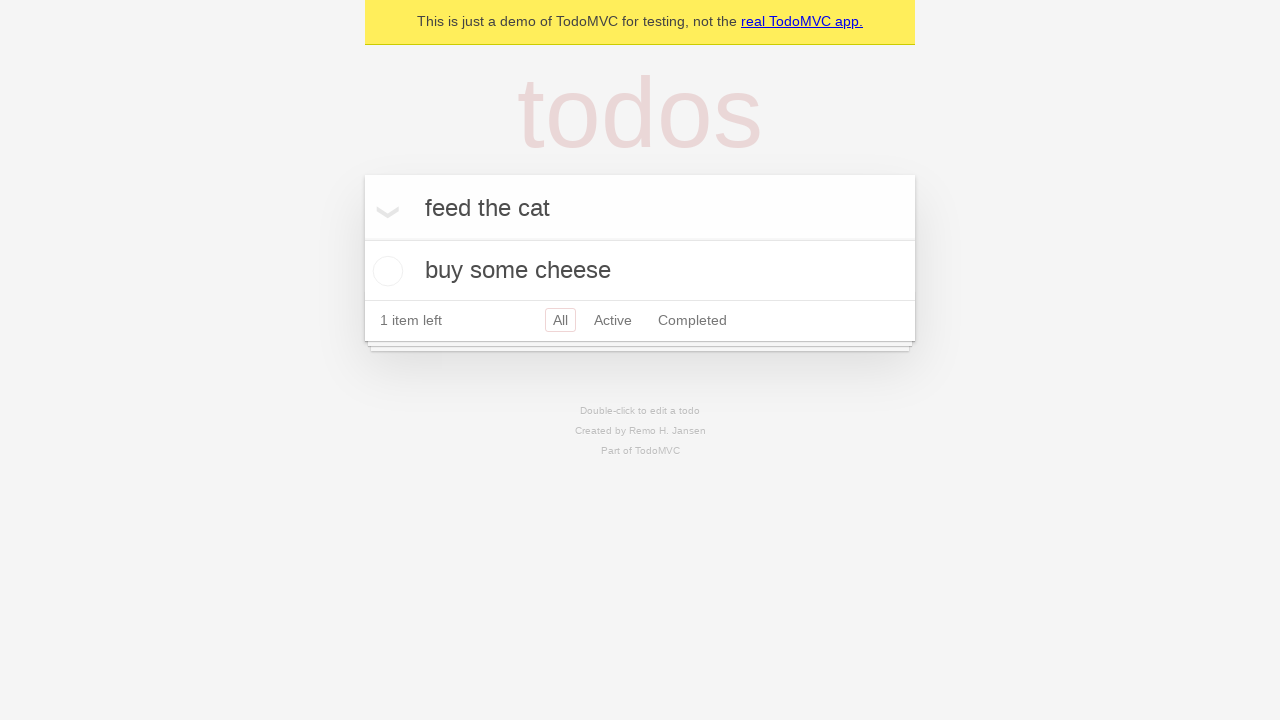

Pressed Enter to create todo 'feed the cat' on internal:attr=[placeholder="What needs to be done?"i]
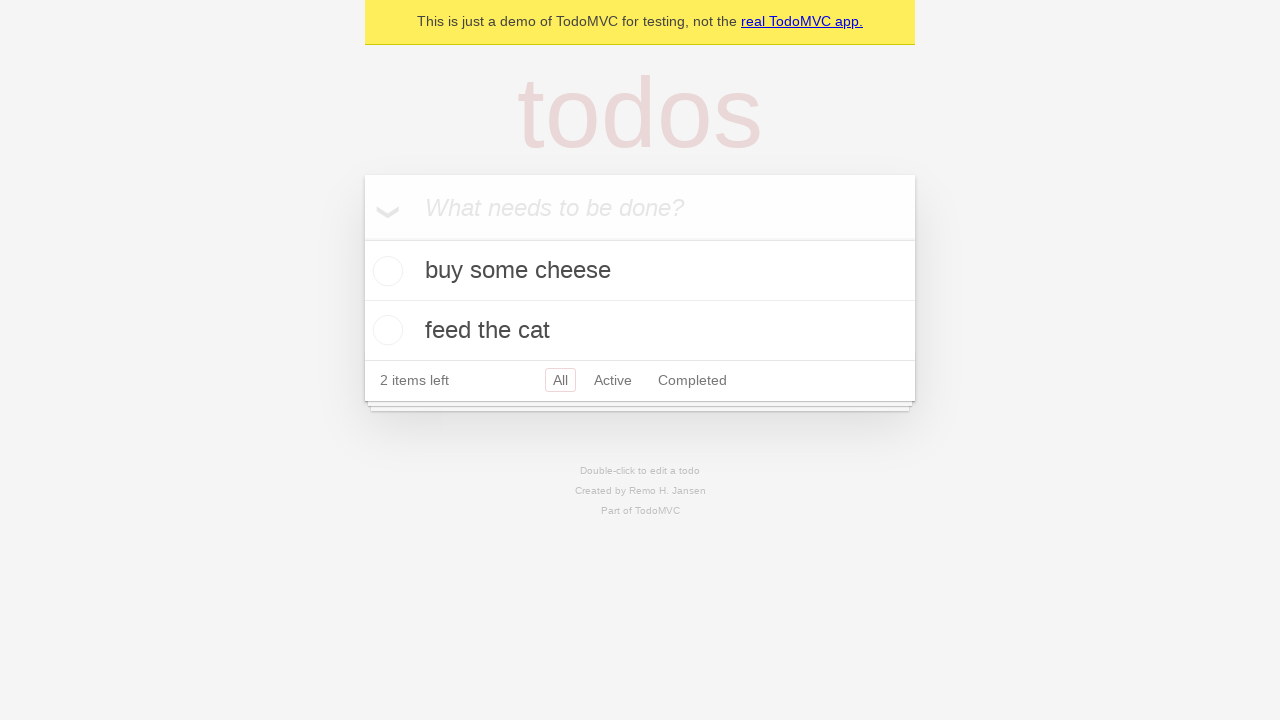

Filled todo input with 'book a doctors appointment' on internal:attr=[placeholder="What needs to be done?"i]
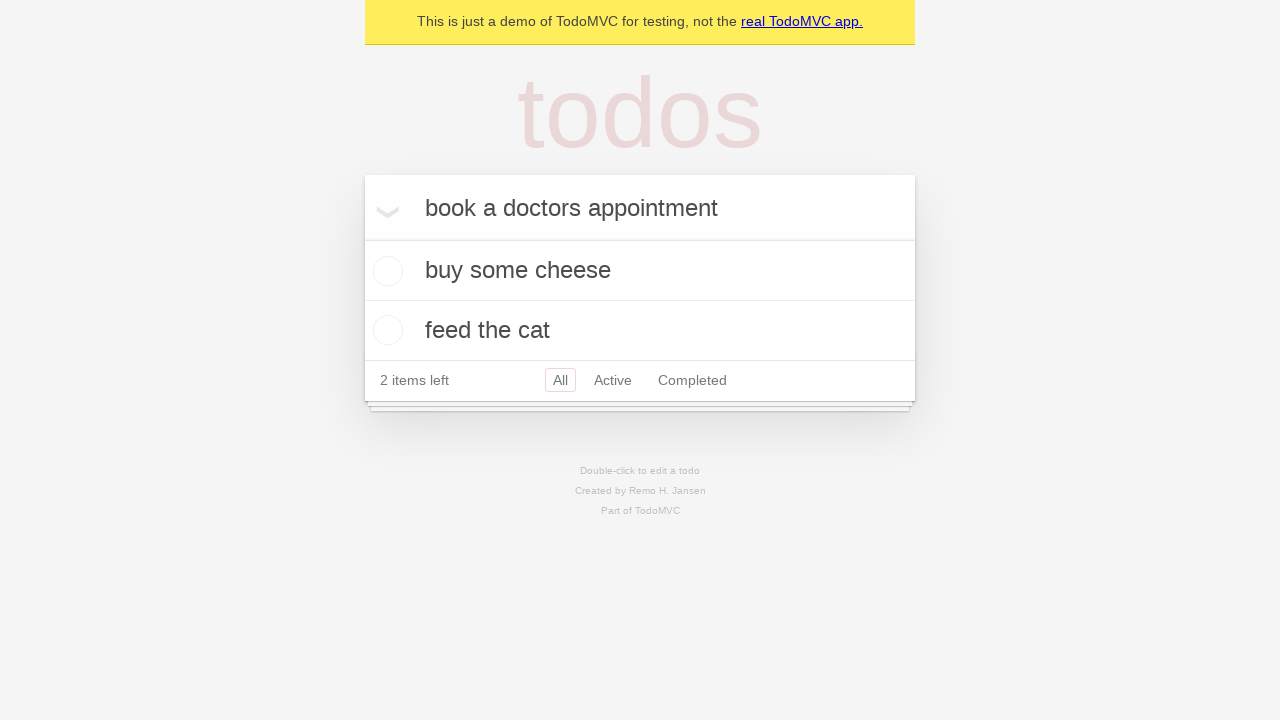

Pressed Enter to create todo 'book a doctors appointment' on internal:attr=[placeholder="What needs to be done?"i]
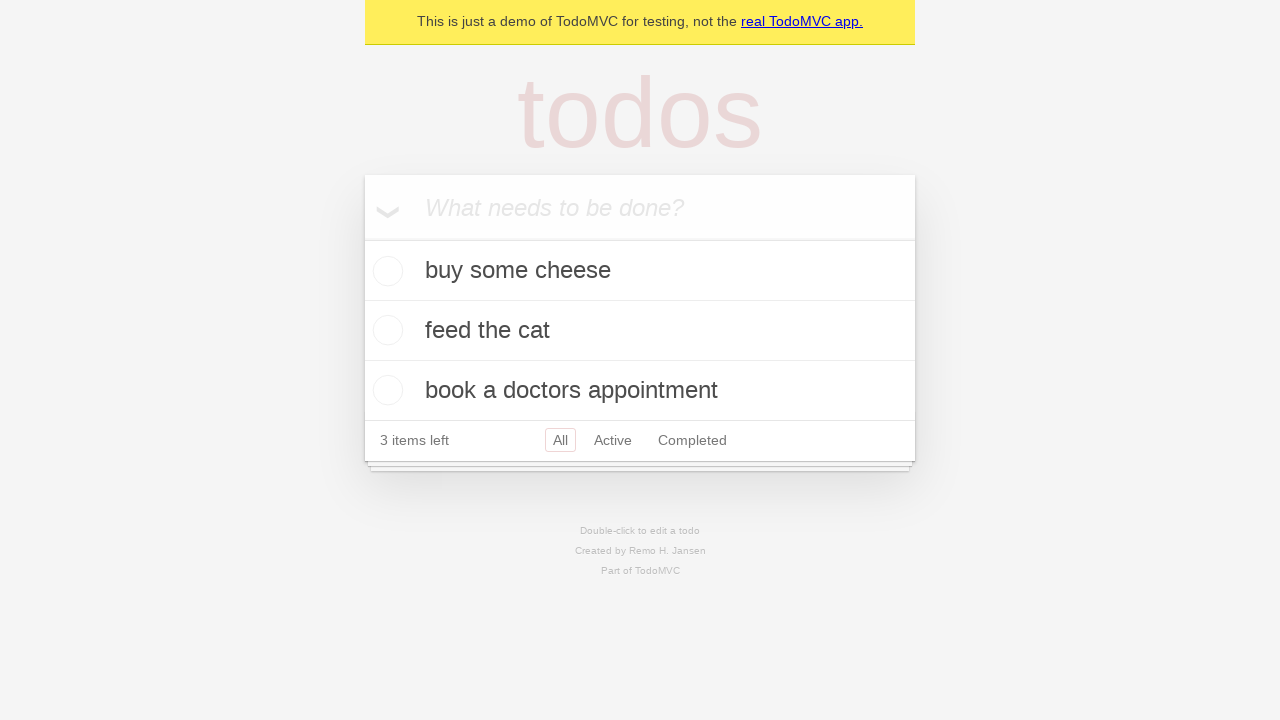

Clicked Active filter to show active todos at (613, 440) on internal:role=link[name="Active"i]
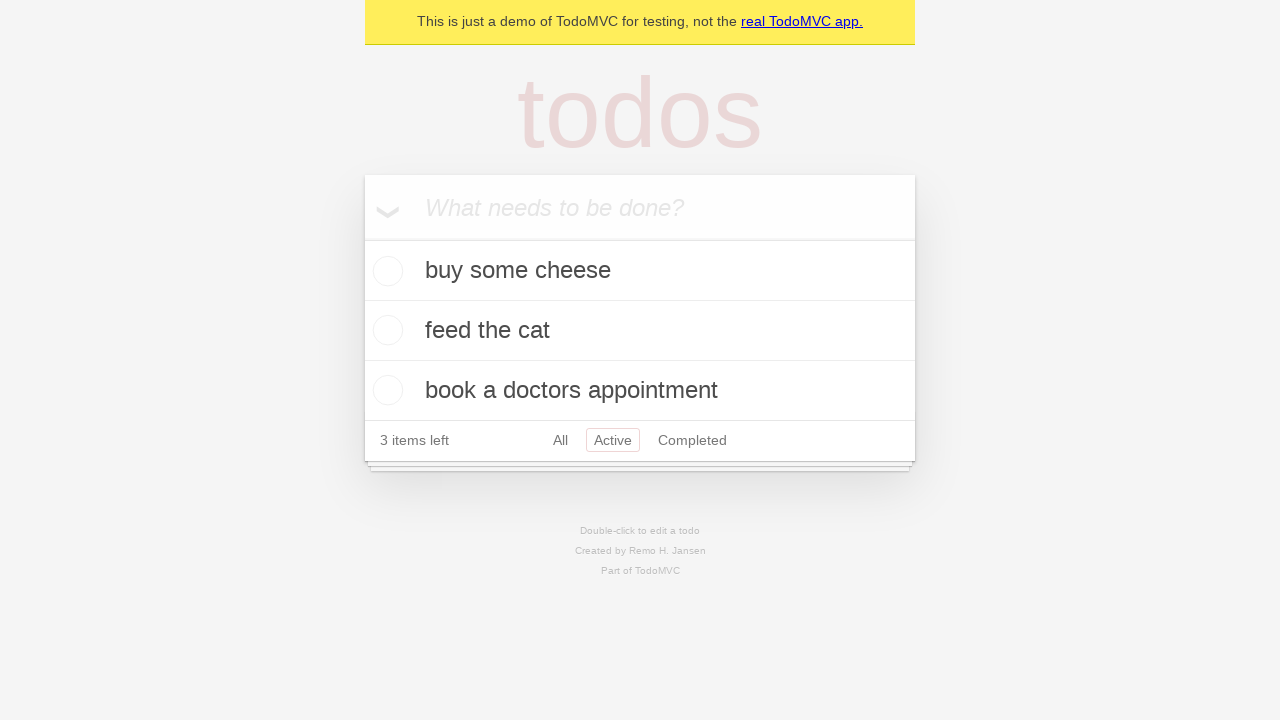

Clicked Completed filter to show completed todos at (692, 440) on internal:role=link[name="Completed"i]
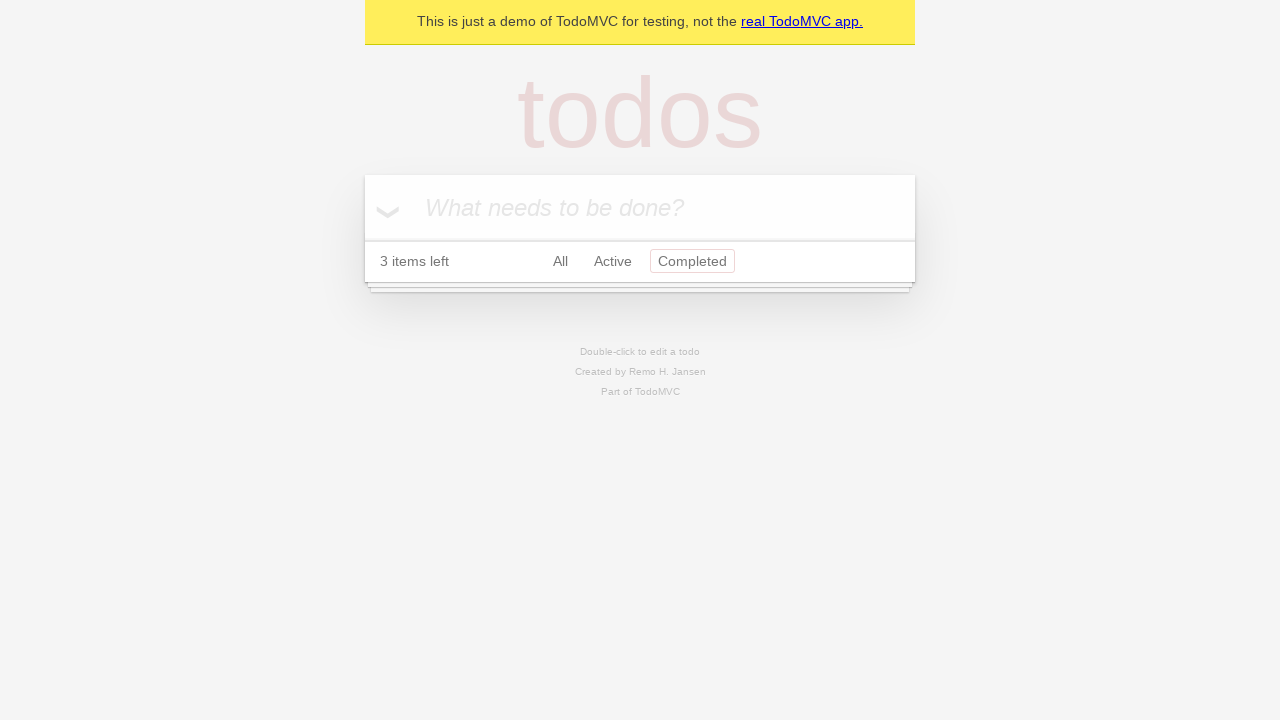

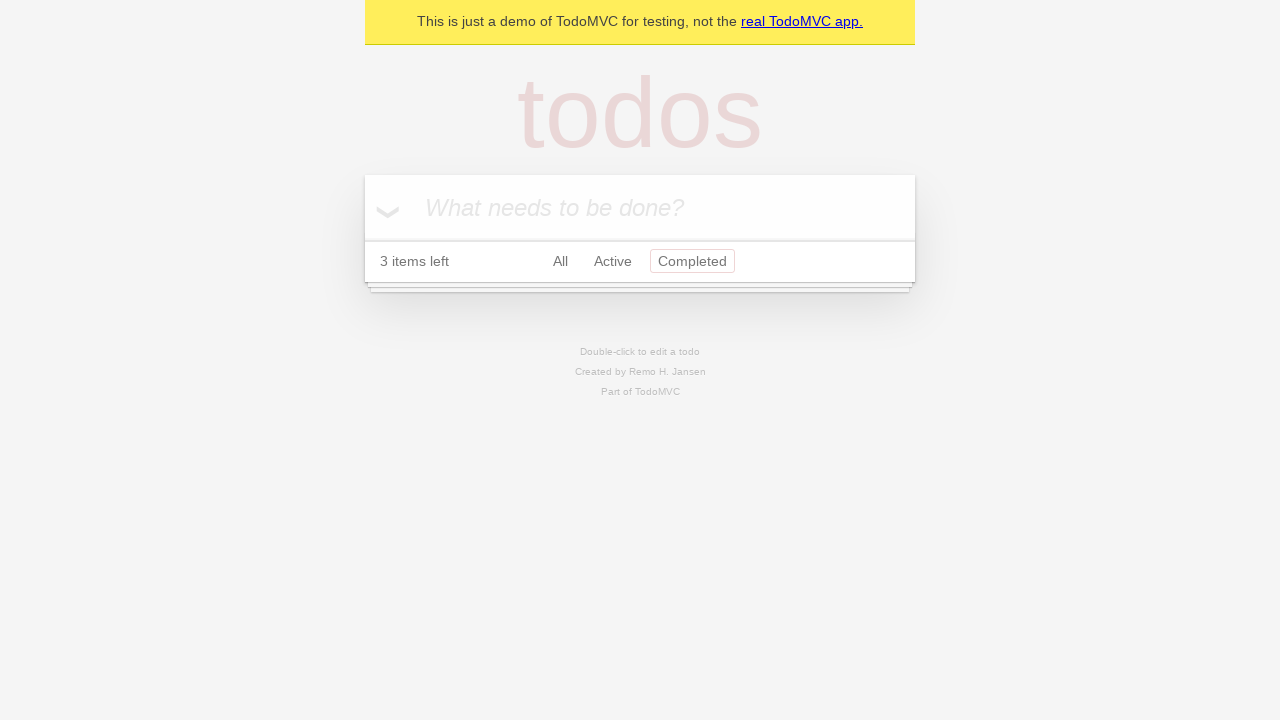